Tests permission emulation by setting geolocation, camera, and microphone permissions to granted and verifying the page displays the correct permission status.

Starting URL: https://material.playwrightvn.com/017-detect-user-agent.html

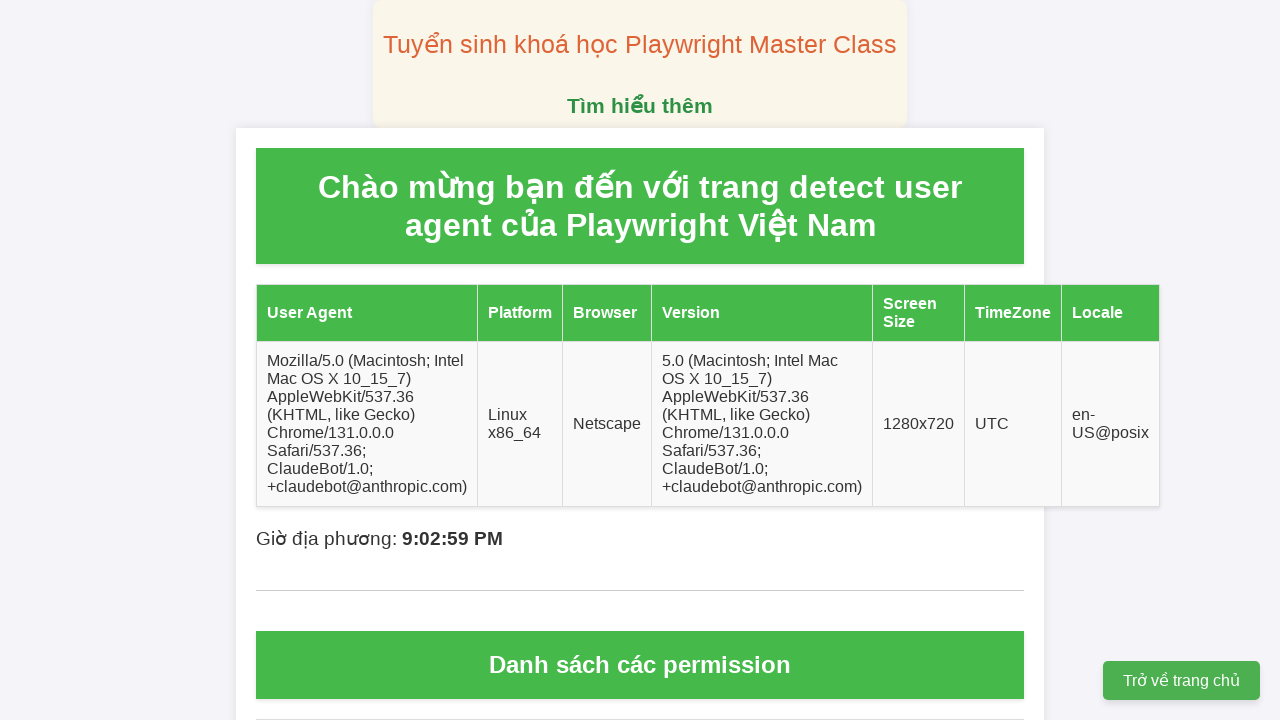

Granted geolocation, camera, and microphone permissions for origin
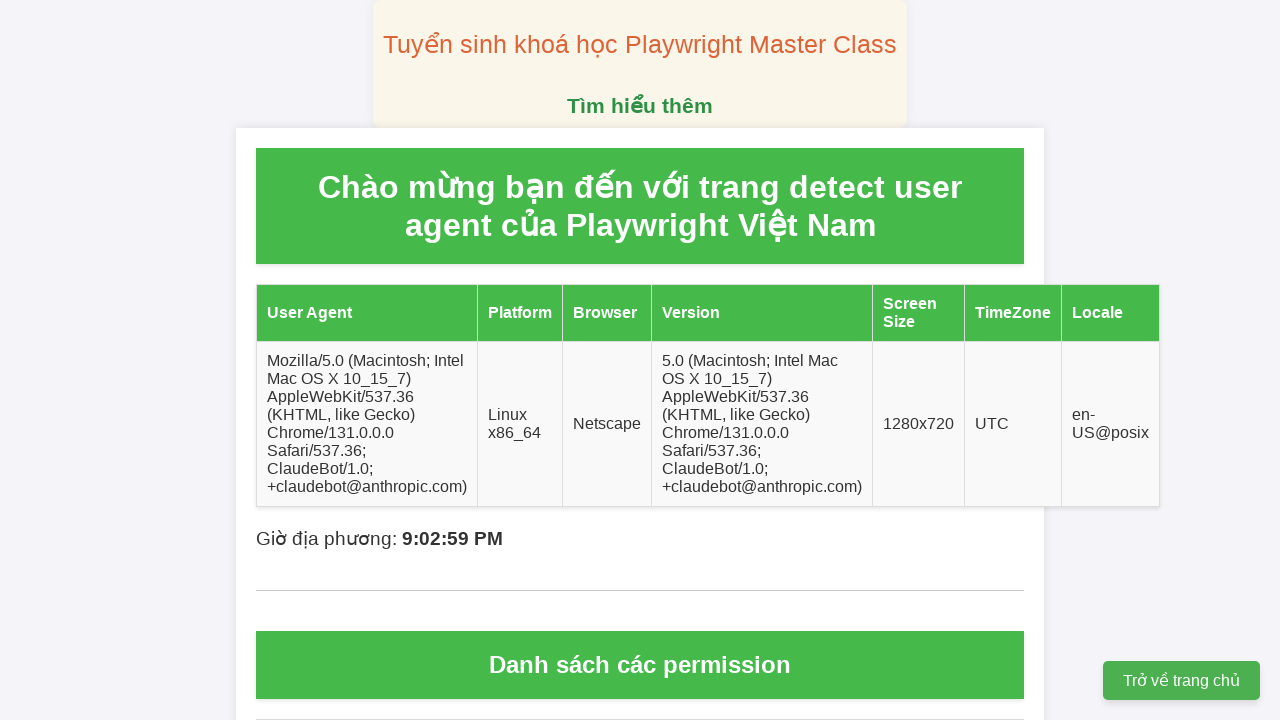

Set geolocation to coordinates (21.028511, 105.804817)
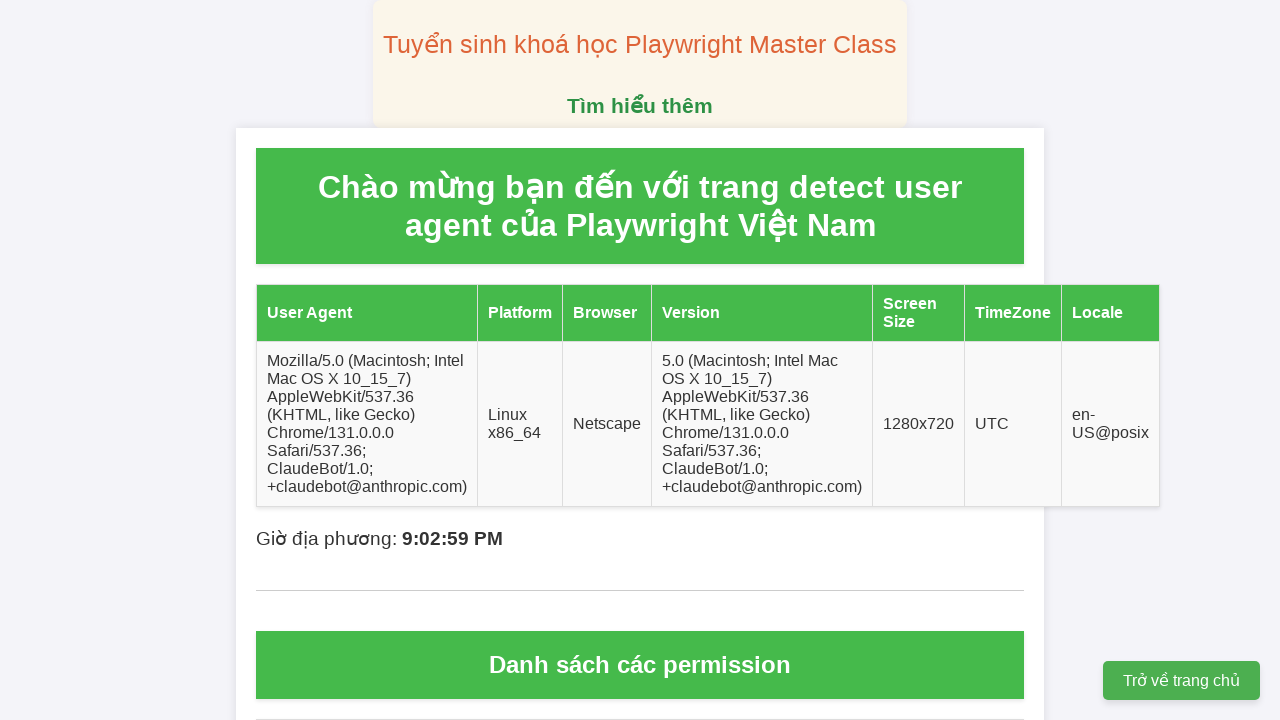

Reloaded page to apply permissions
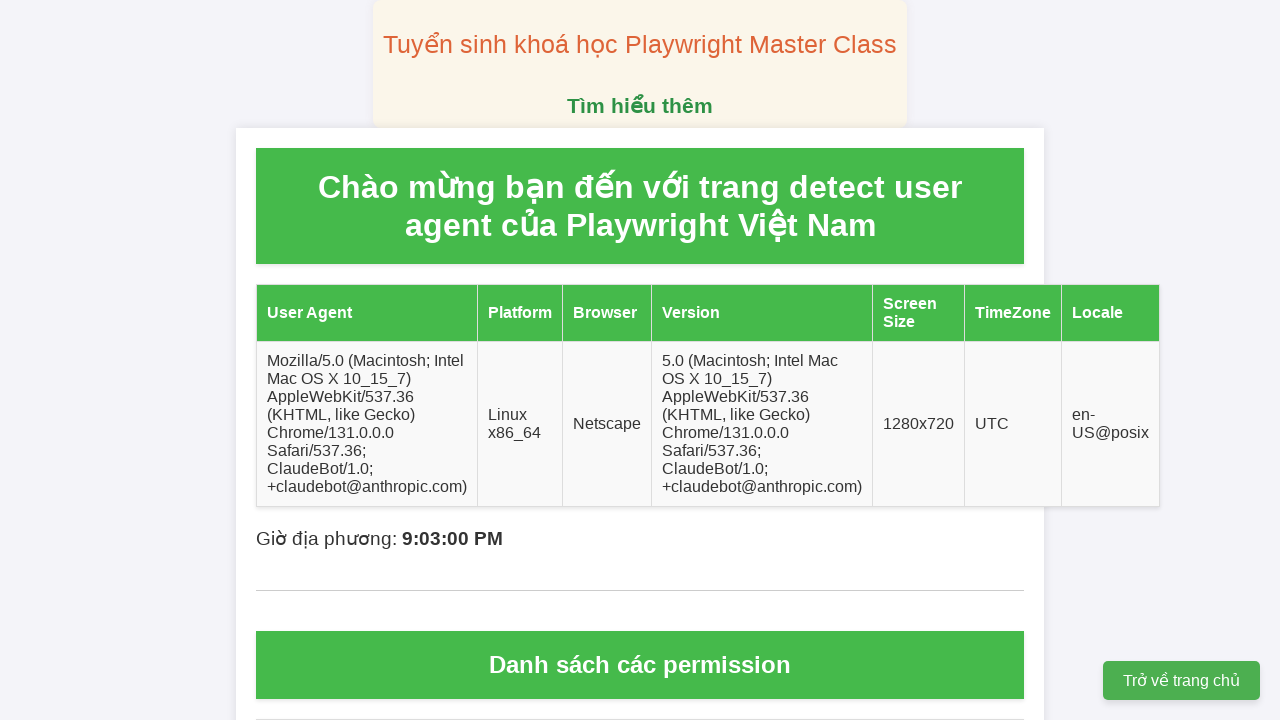

Location permission element loaded
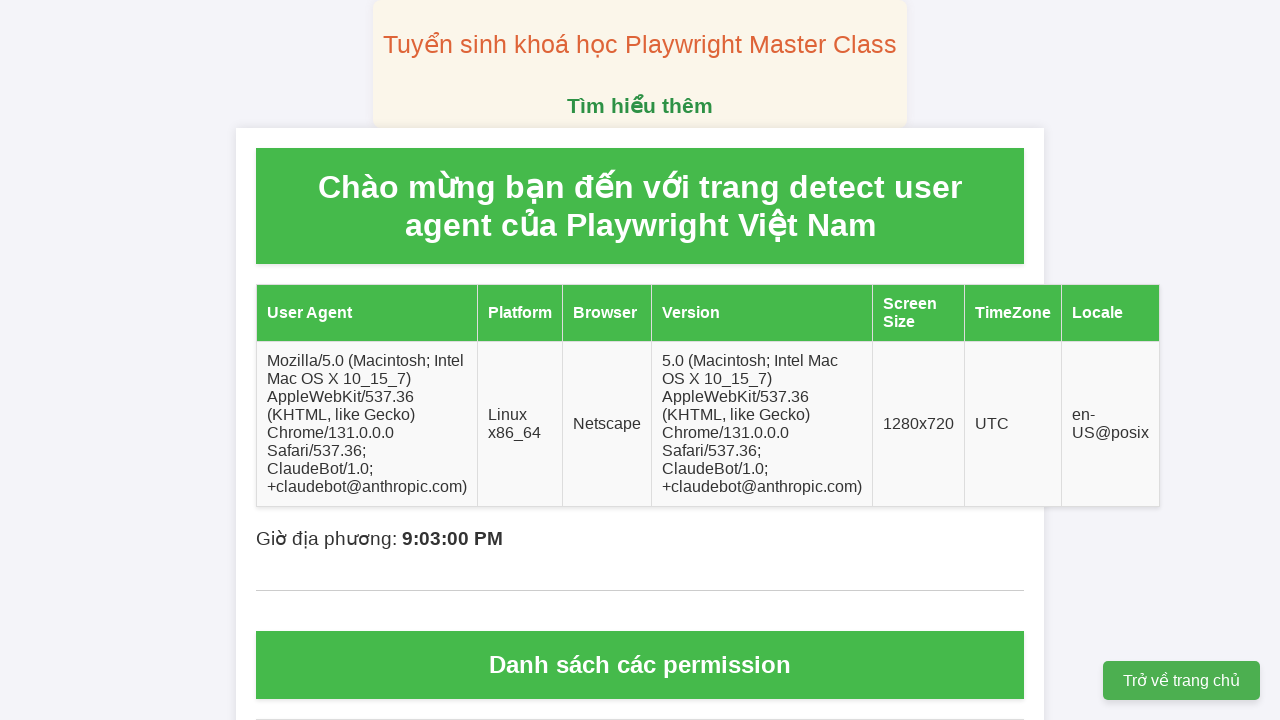

Retrieved location permission status text
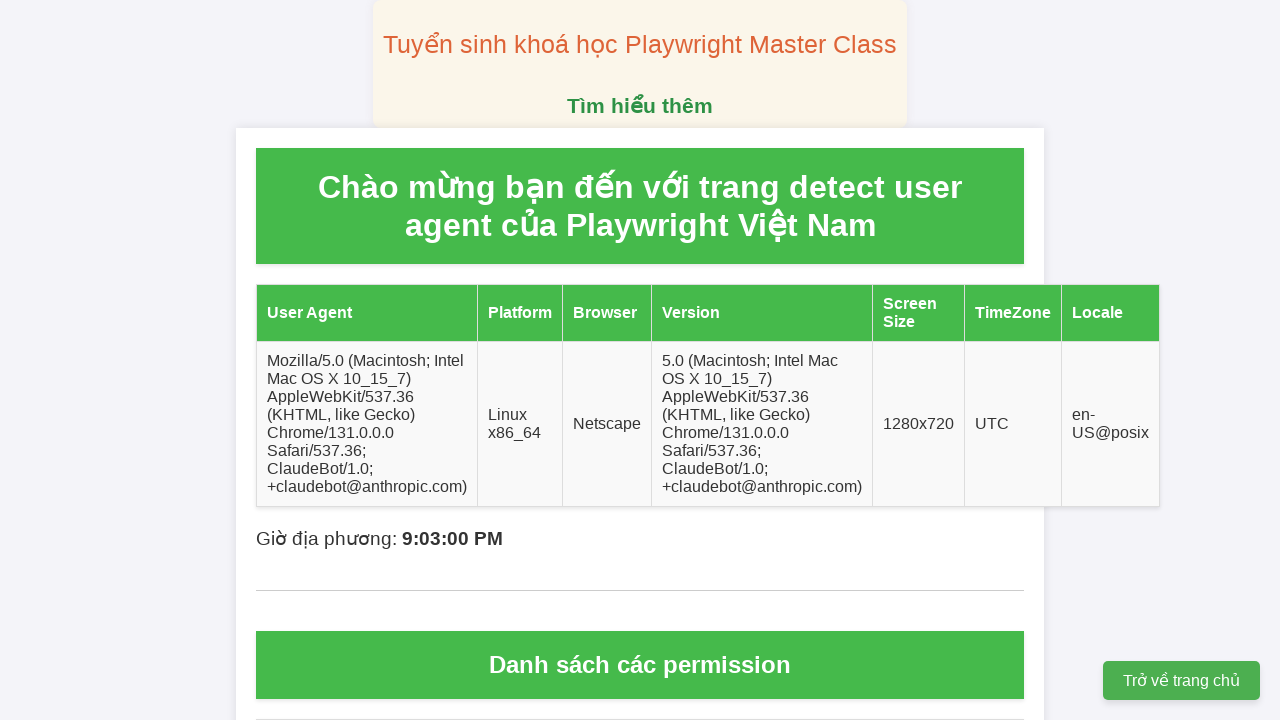

Verified location permission is granted
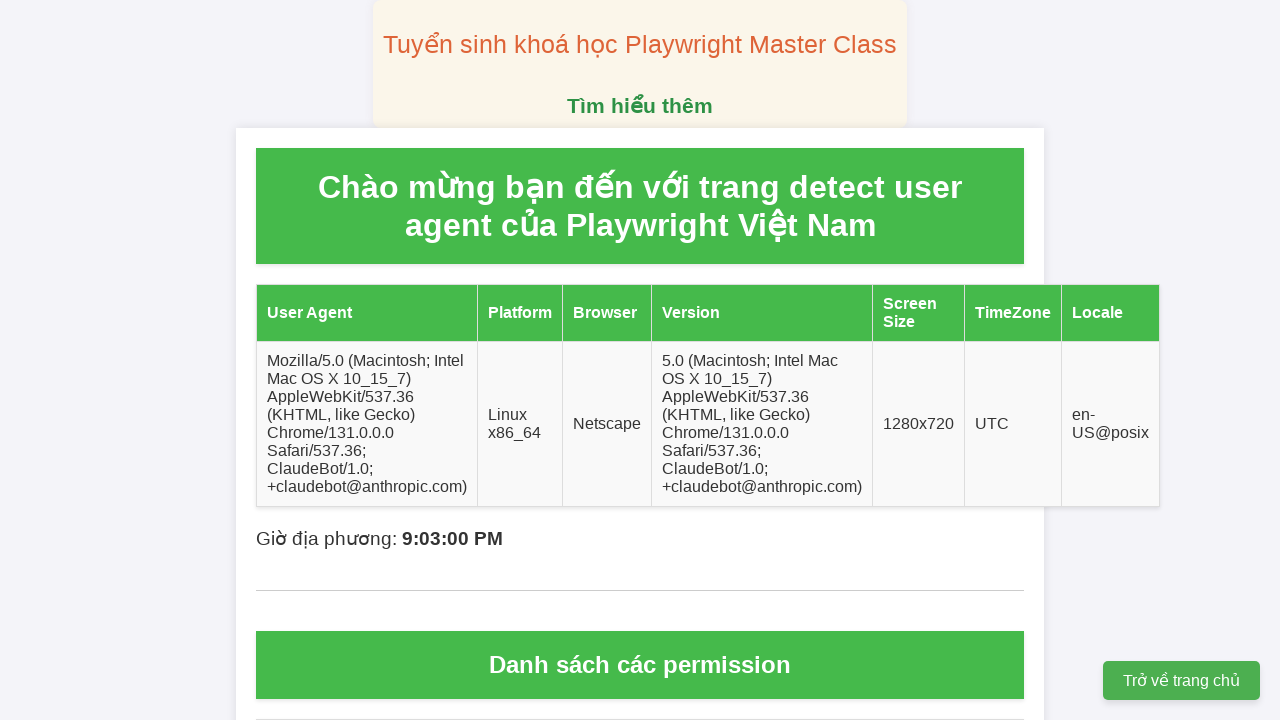

Retrieved camera permission status text
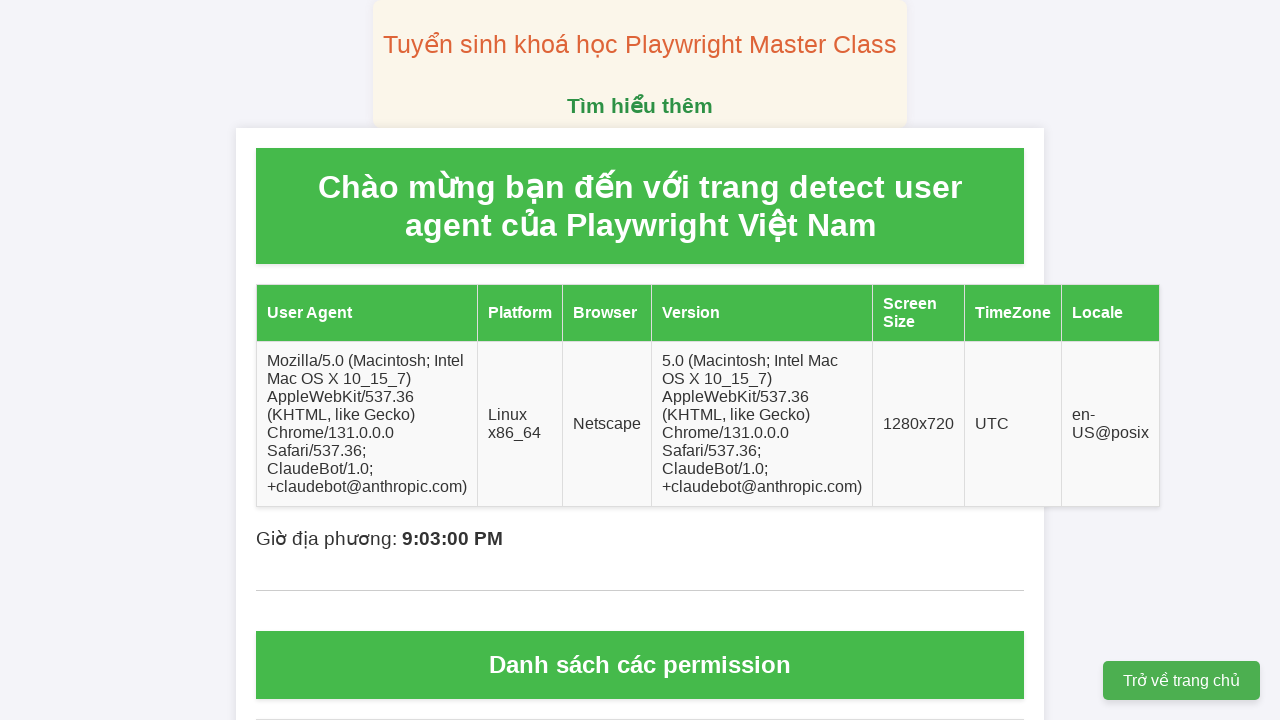

Verified camera permission is granted
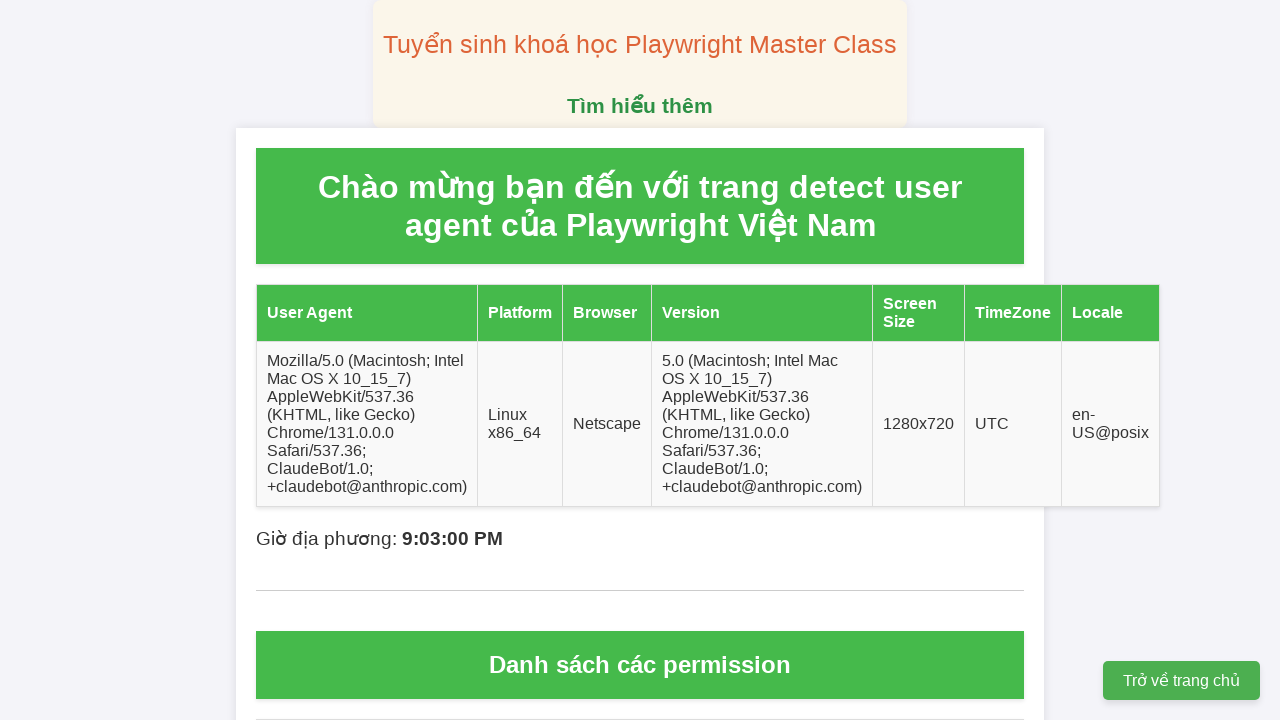

Retrieved microphone permission status text
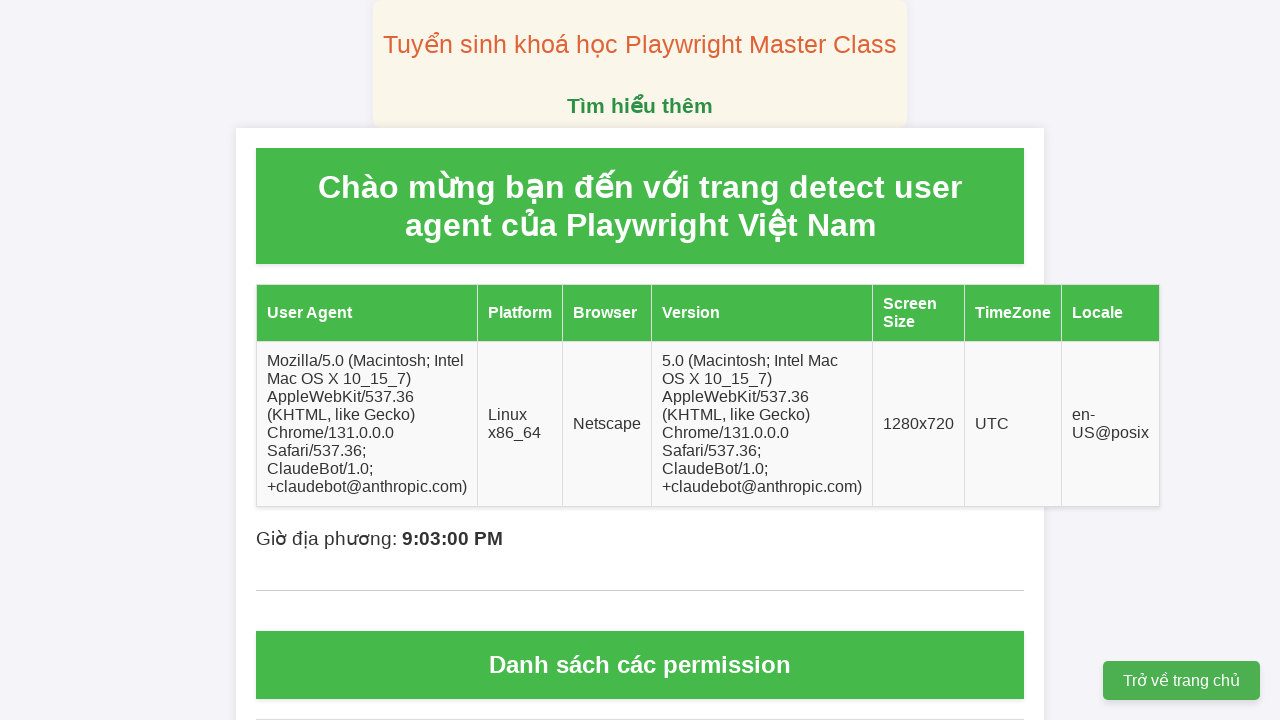

Verified microphone permission is granted
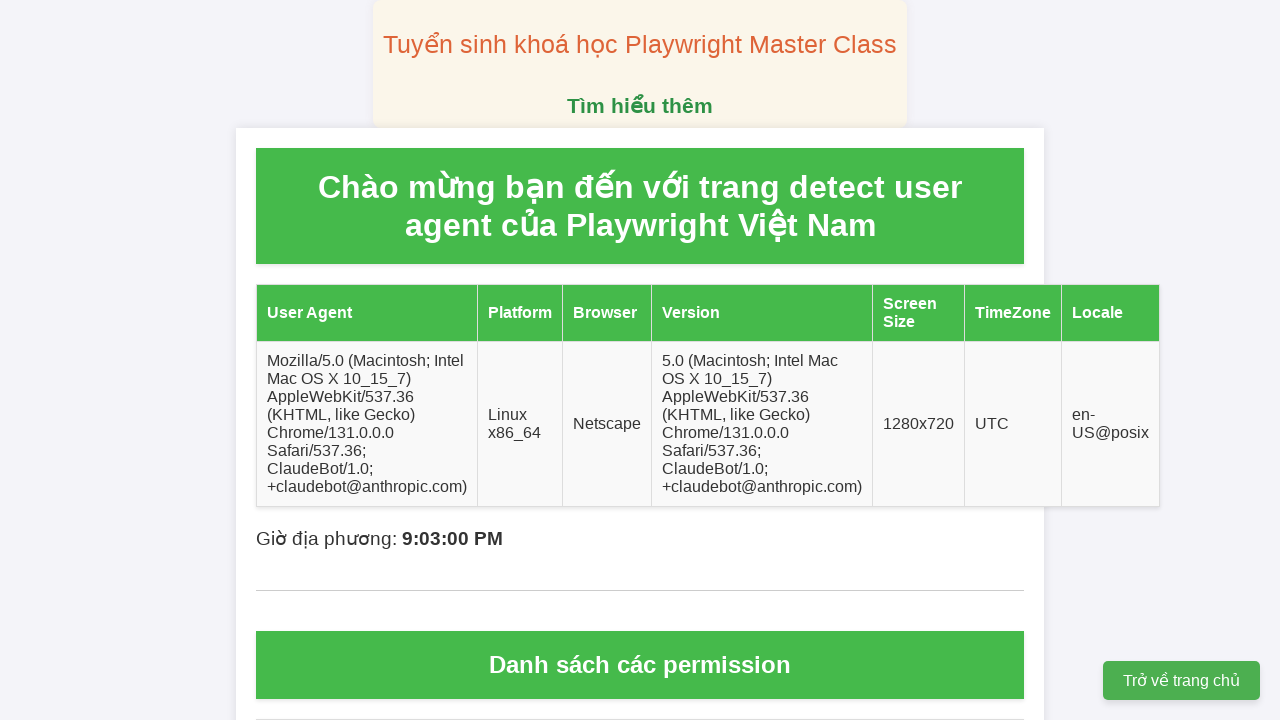

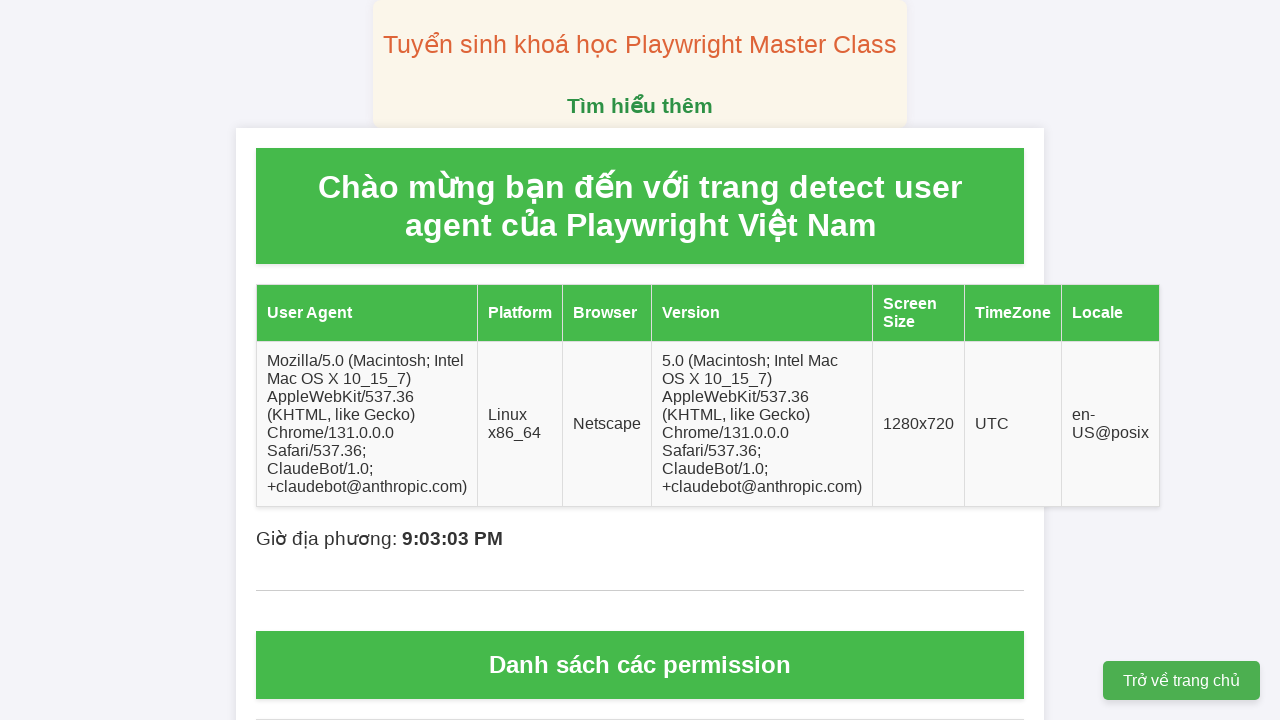